Navigates to OrangeHRM demo site and verifies the page loads by checking the page title.

Starting URL: https://opensource-demo.orangehrmlive.com/

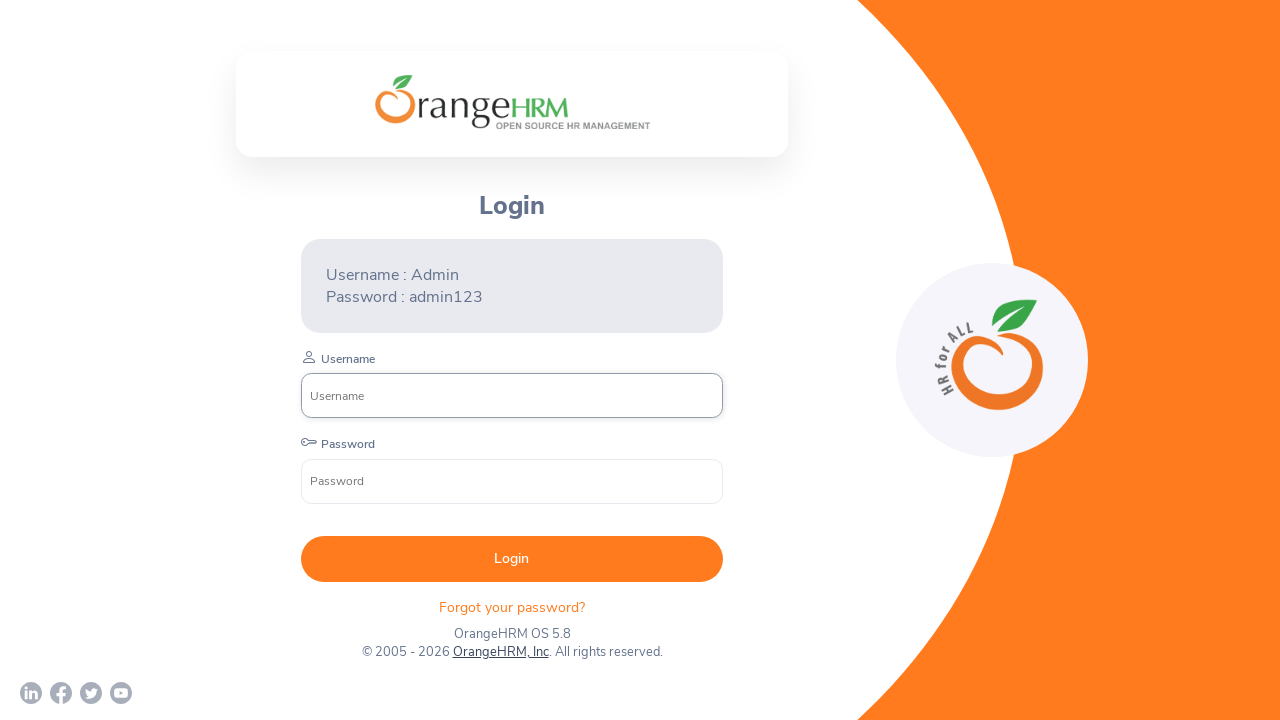

Waited for page to reach domcontentloaded state
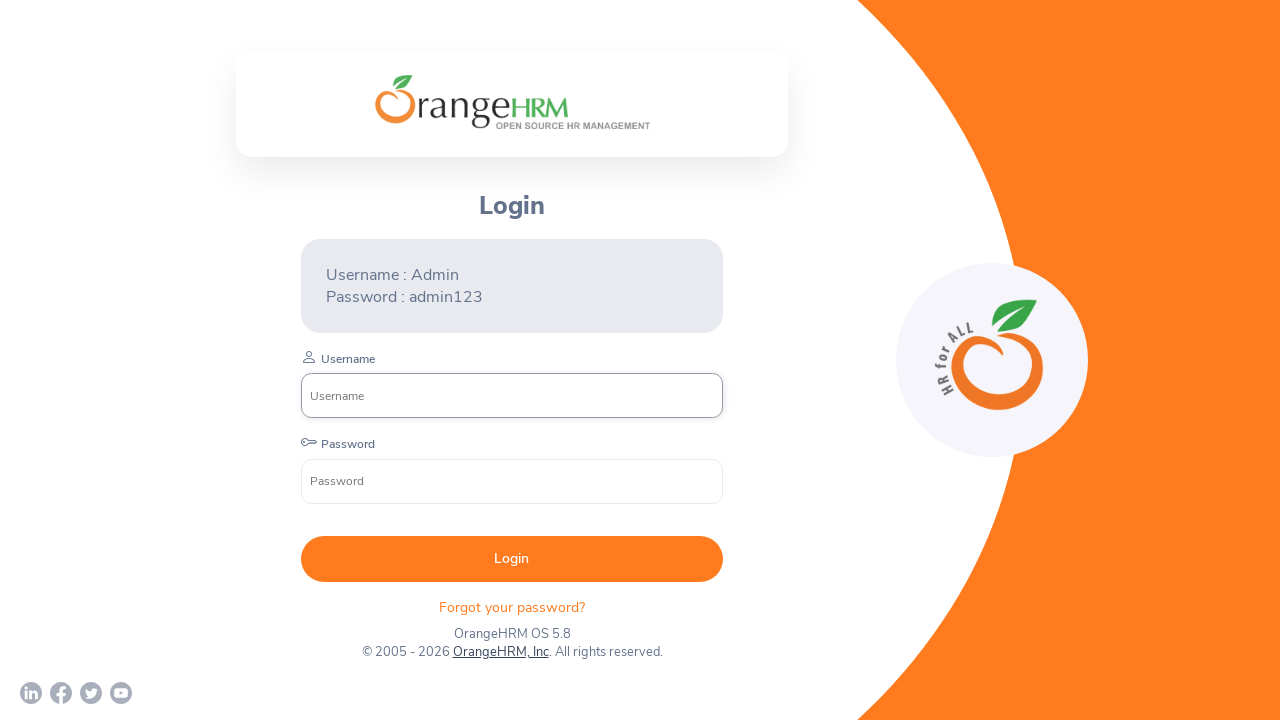

Retrieved page title: 'OrangeHRM'
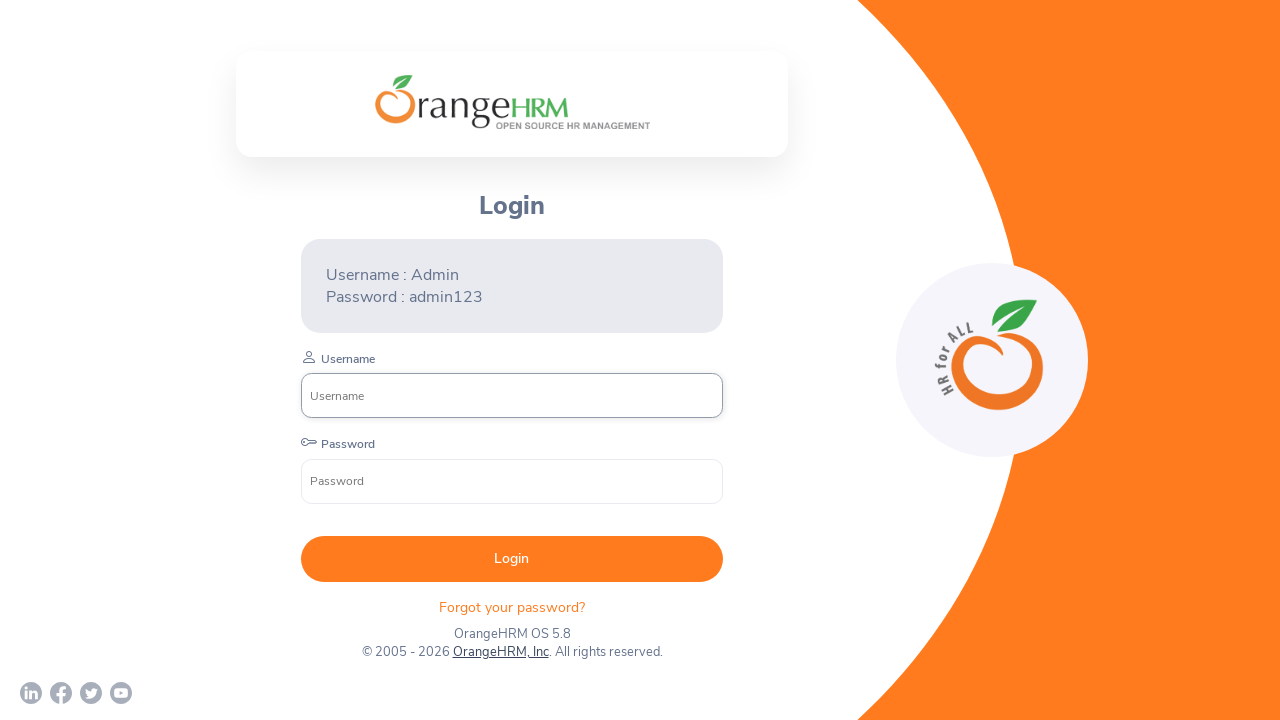

Verified page title is not empty and exists
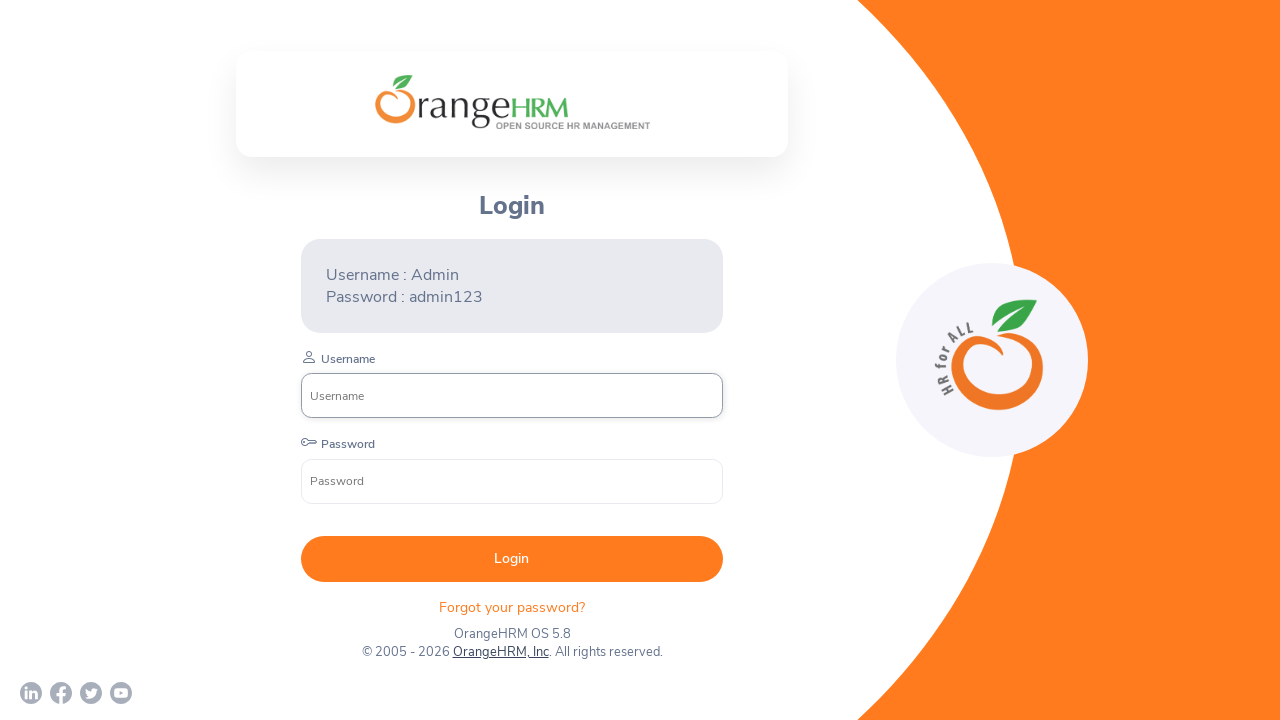

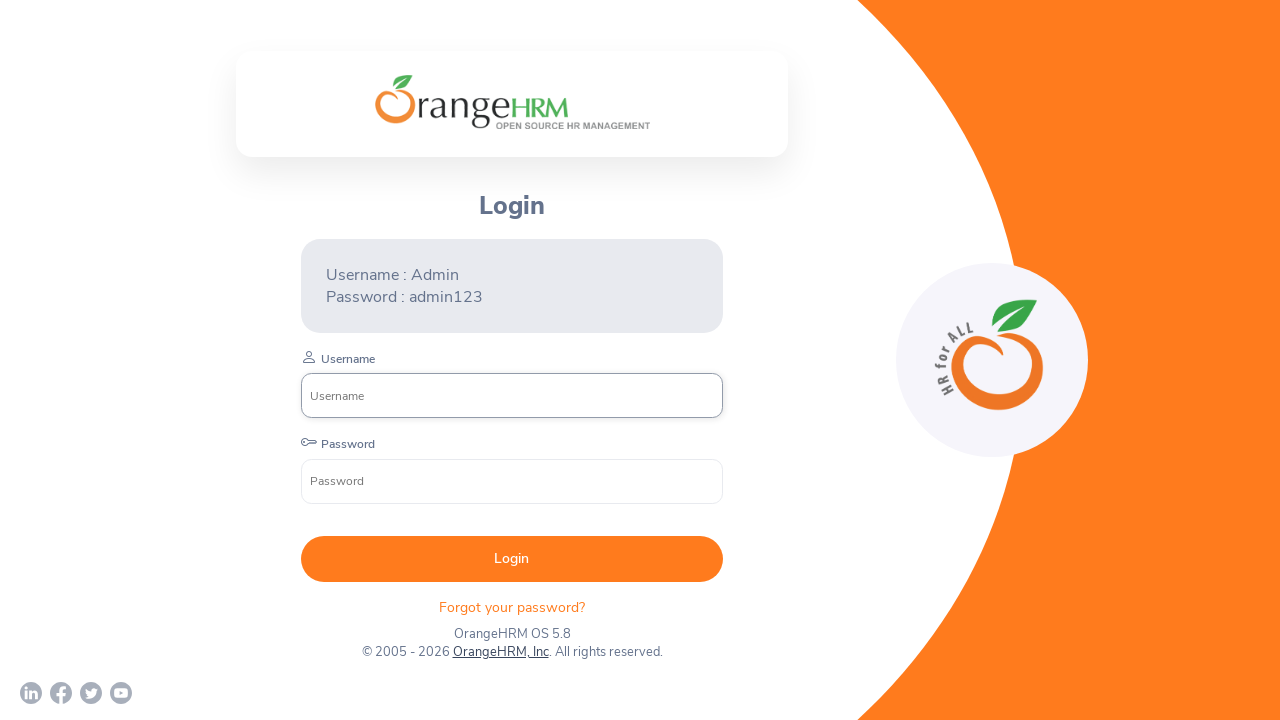